Tests checkbox toggle functionality by clicking a checkbox, verifying it becomes selected, clicking again to deselect it, and verifying it becomes unselected. Also counts the total number of checkboxes on the page.

Starting URL: https://rahulshettyacademy.com/AutomationPractice/

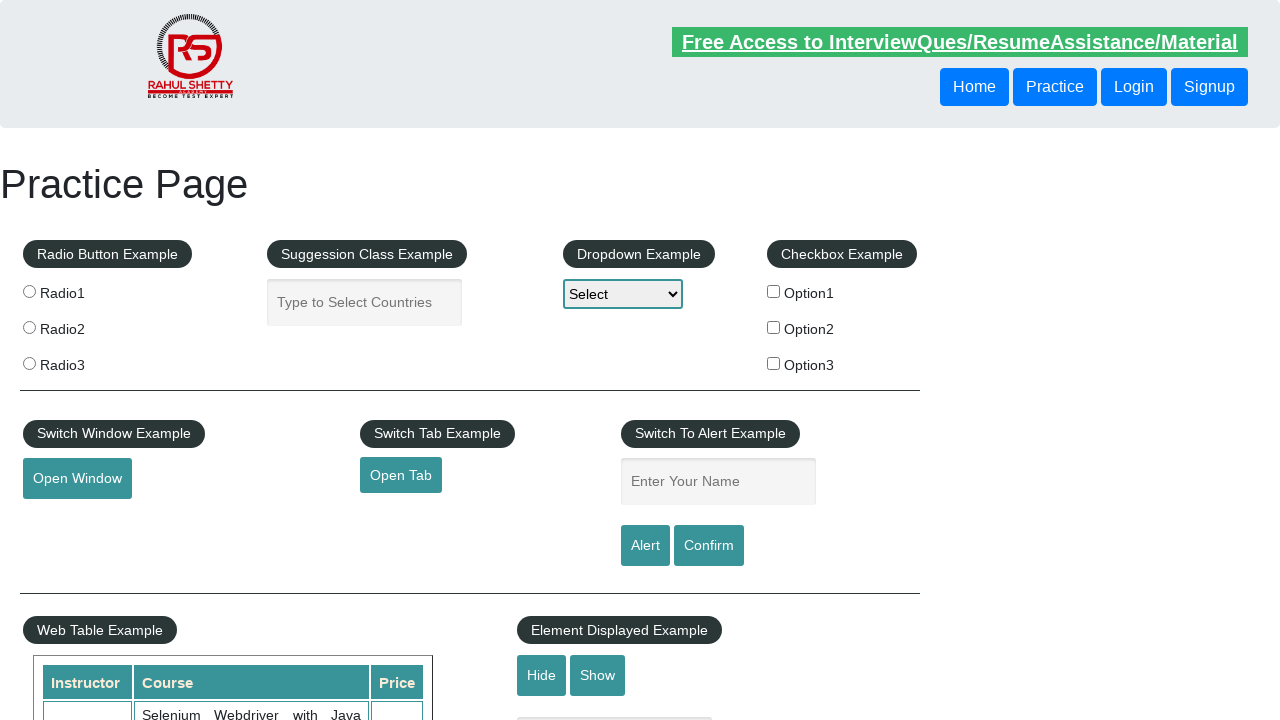

Clicked checkbox #checkBoxOption1 to select it at (774, 291) on #checkBoxOption1
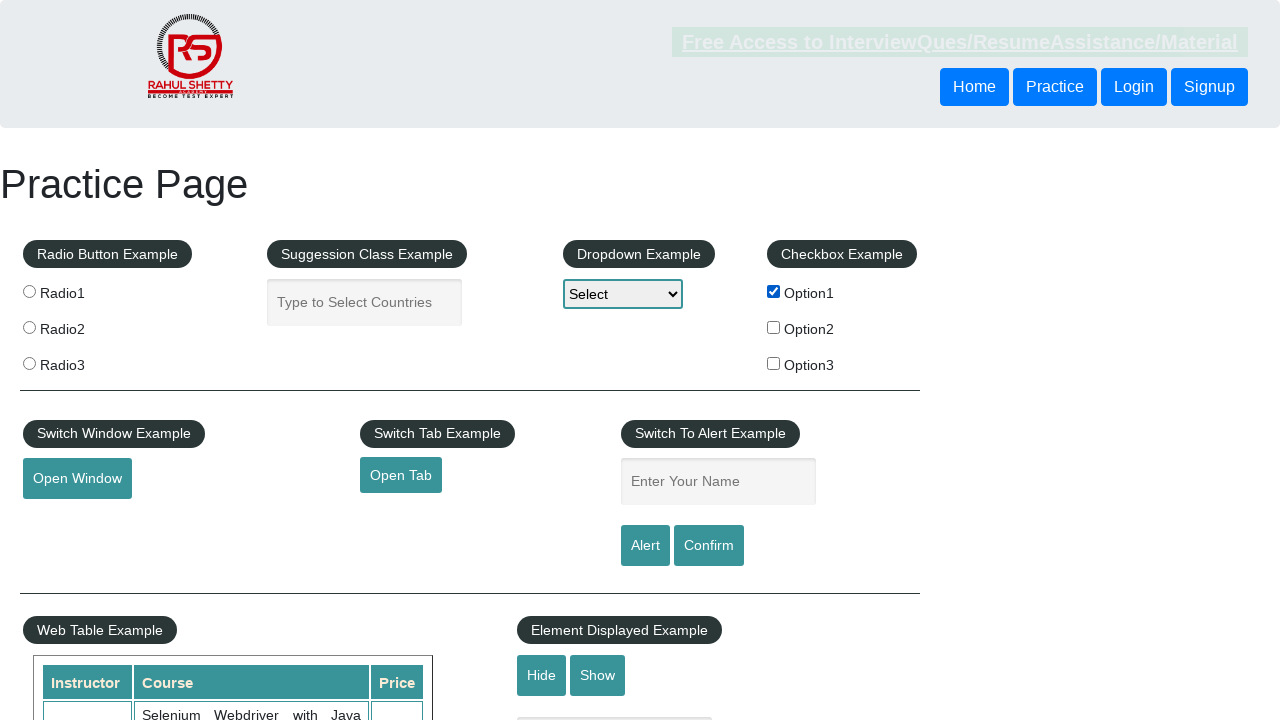

Verified that checkbox #checkBoxOption1 is now selected
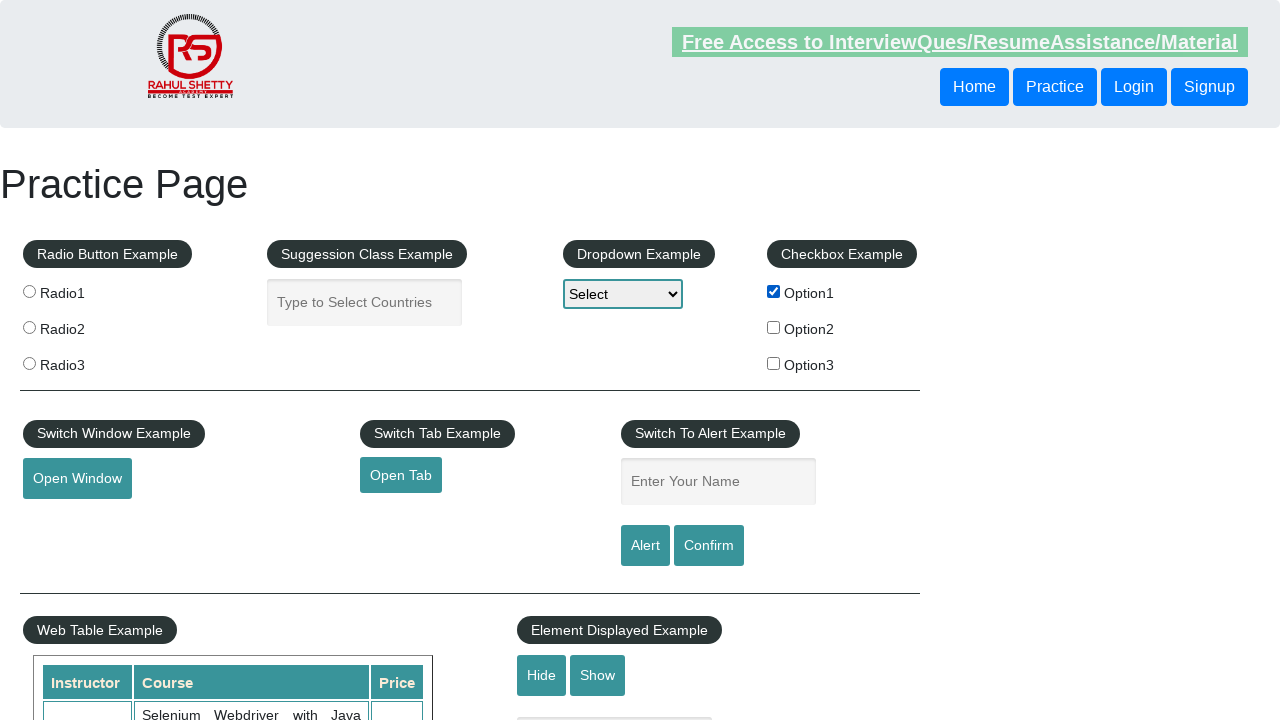

Clicked checkbox #checkBoxOption1 again to deselect it at (774, 291) on #checkBoxOption1
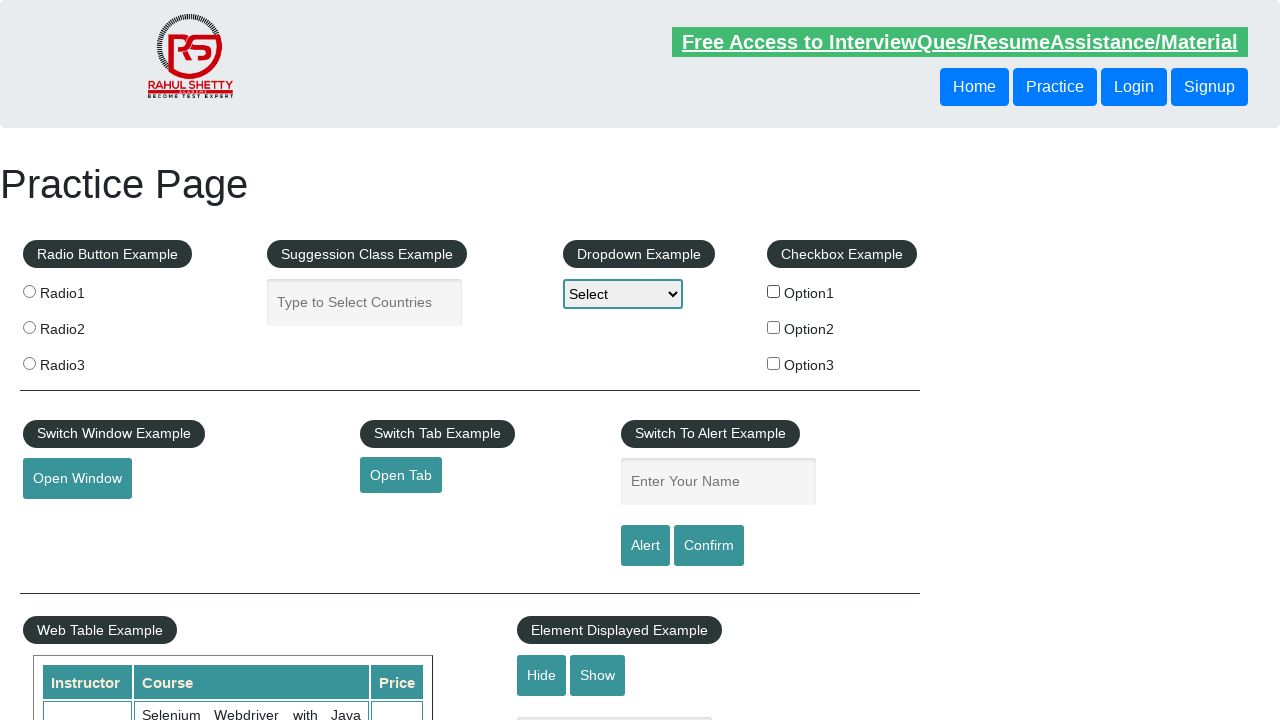

Verified that checkbox #checkBoxOption1 is now deselected
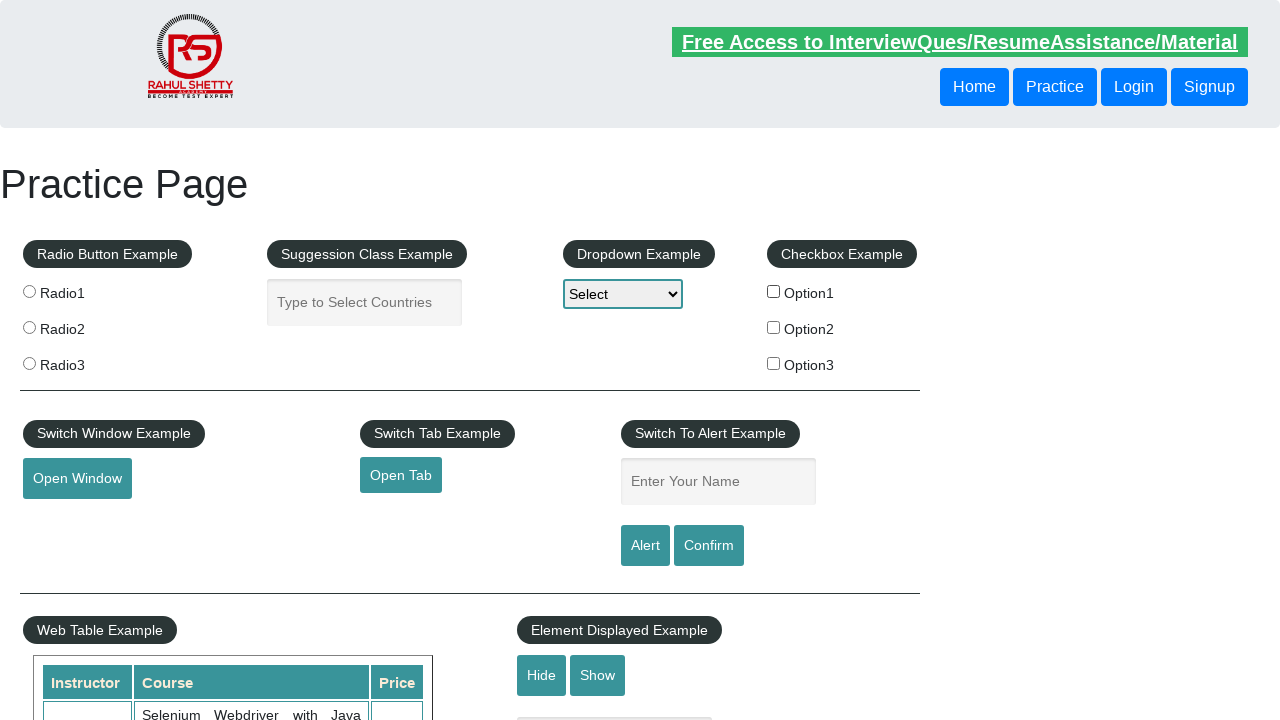

Counted total checkboxes on page: 3
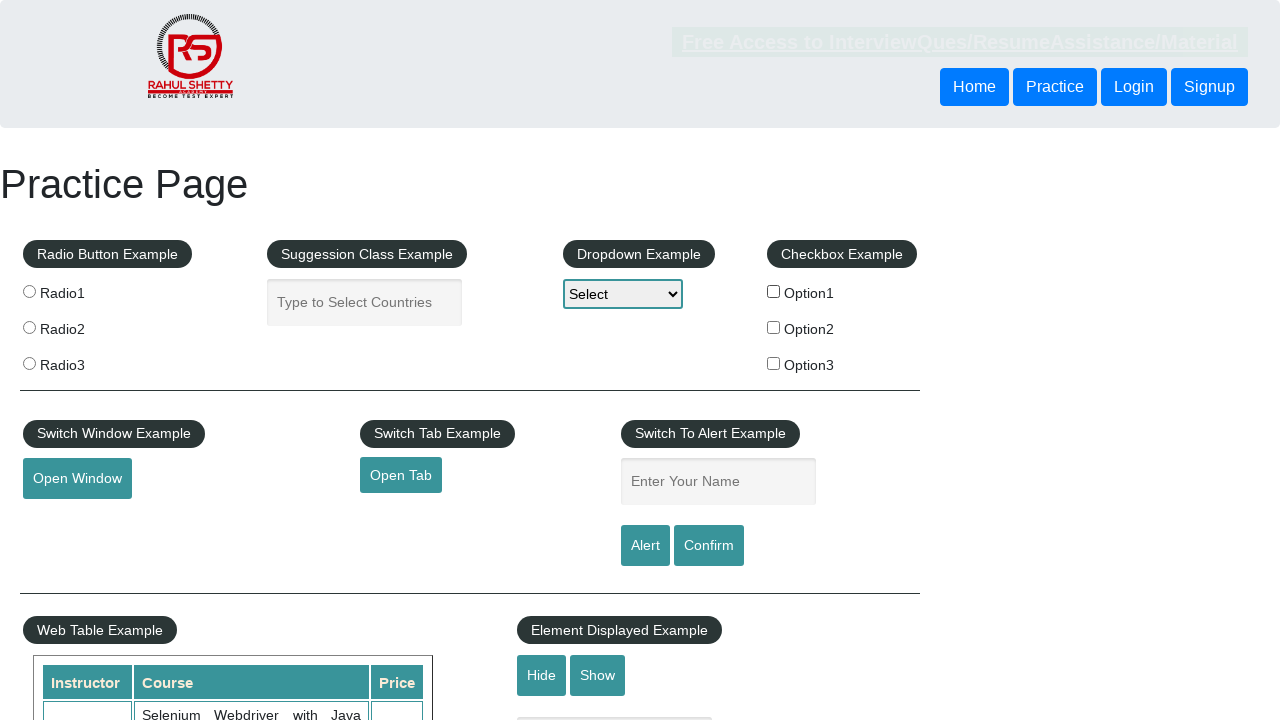

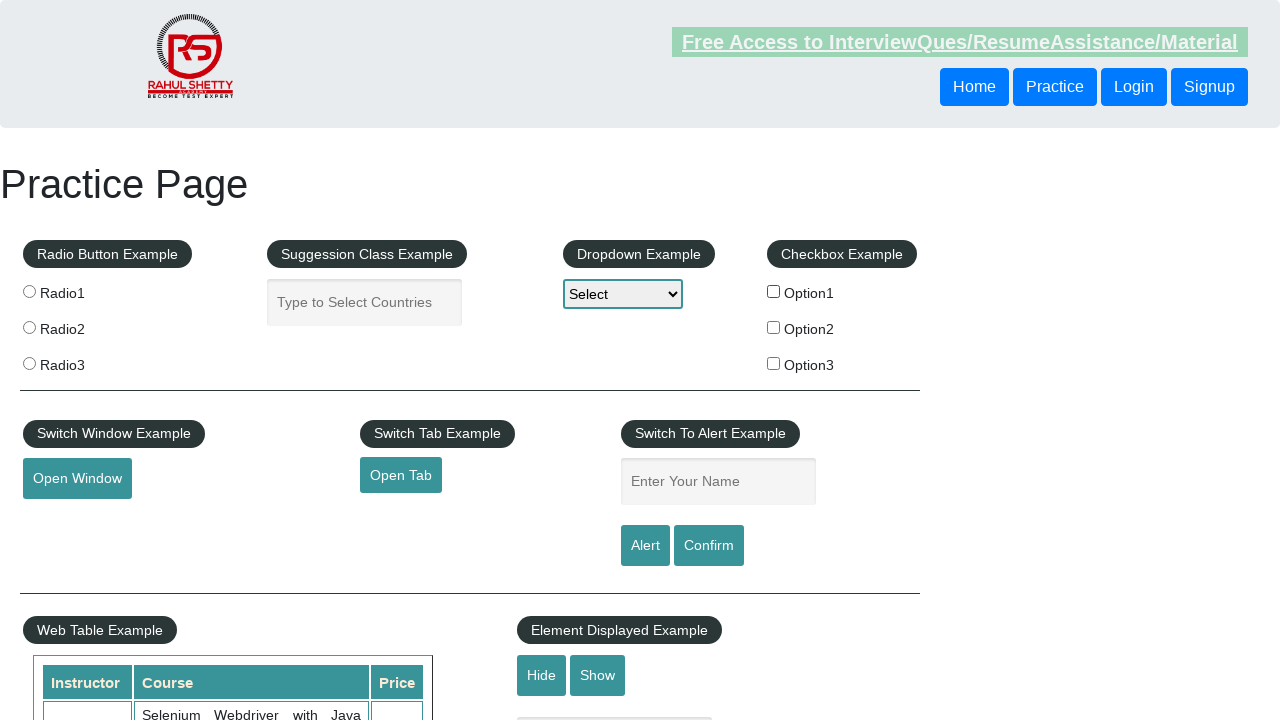